Tests alert handling by clicking a button that triggers an alert and accepting it

Starting URL: https://testautomationpractice.blogspot.com

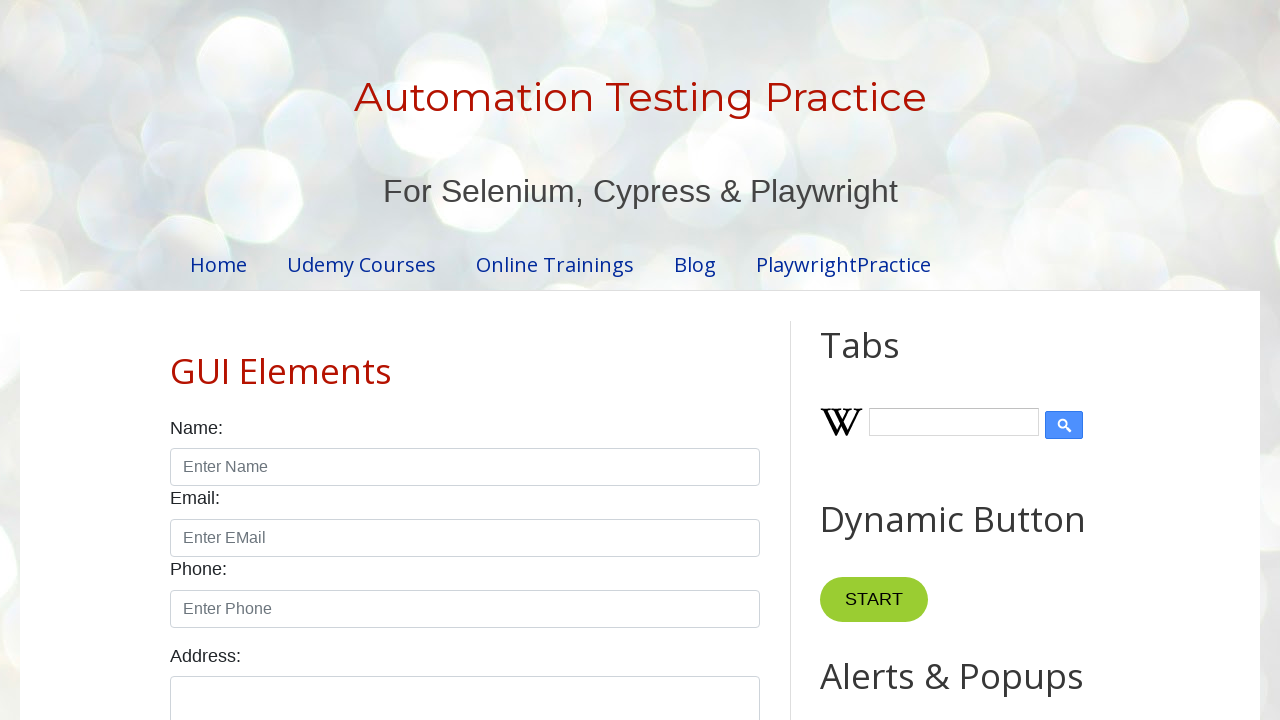

Clicked button with id 'alertBtn' to trigger alert at (888, 361) on xpath=//button[@id='alertBtn']
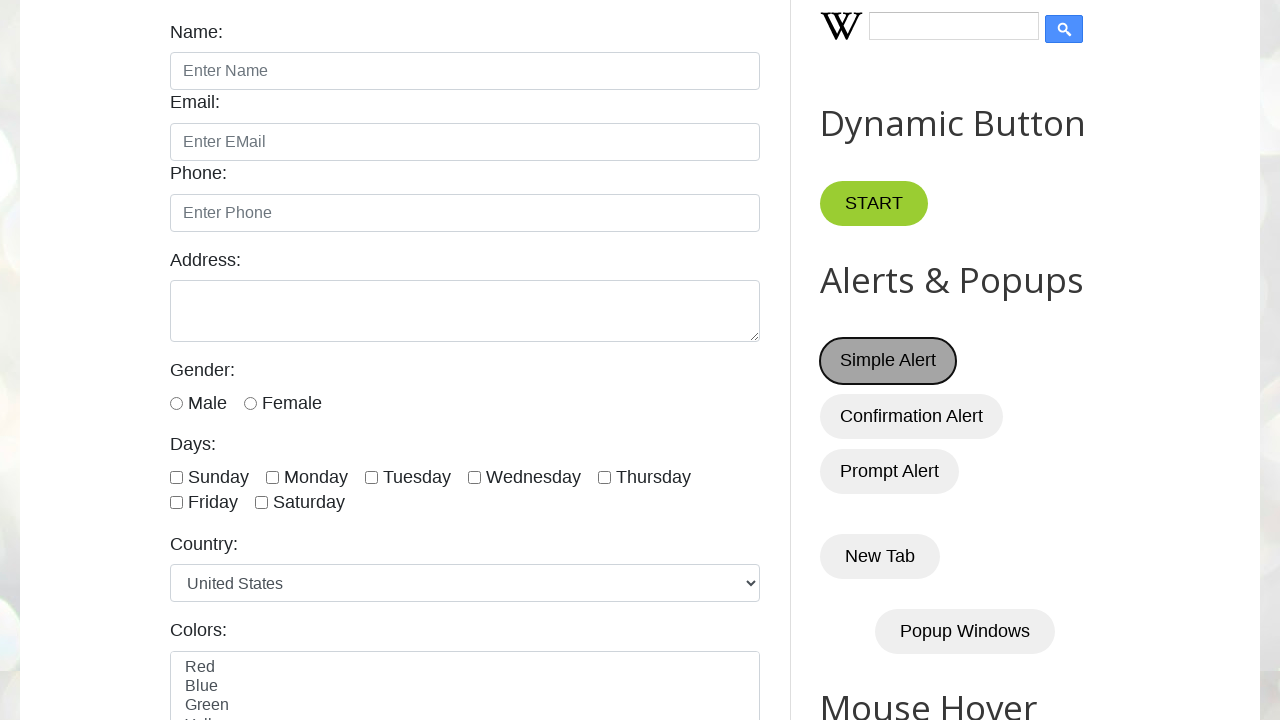

Set up dialog handler to accept alerts
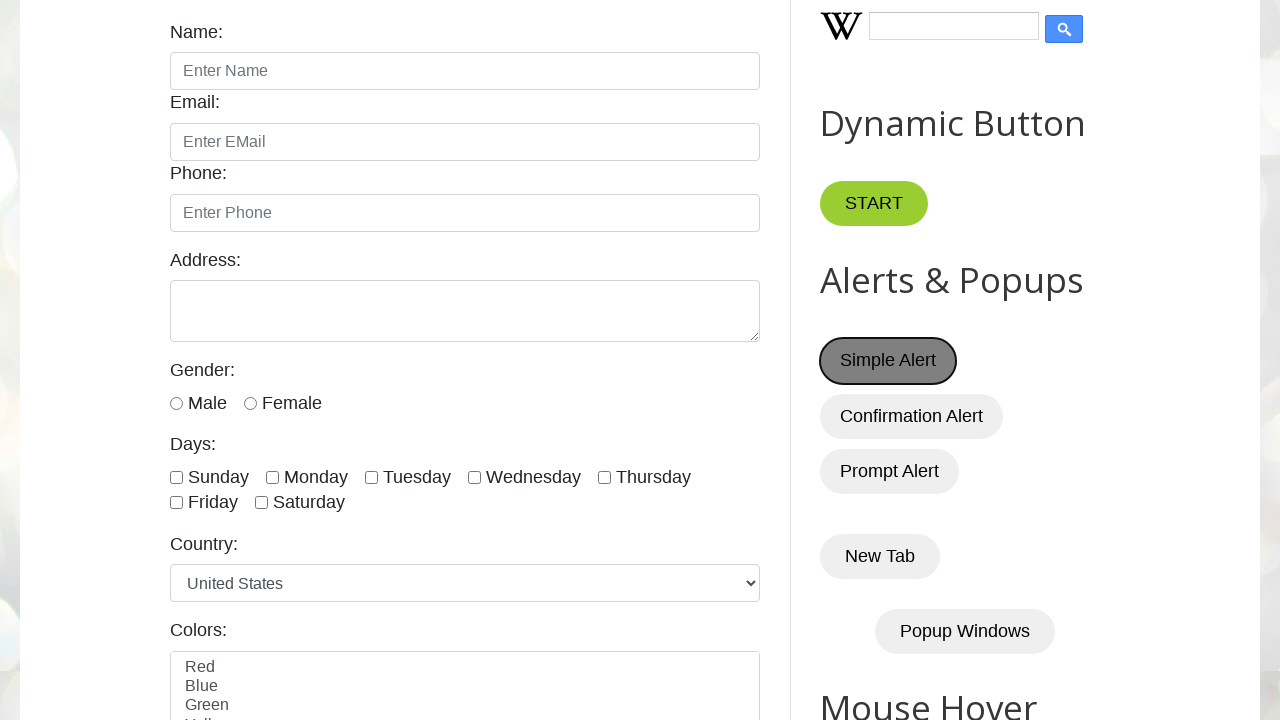

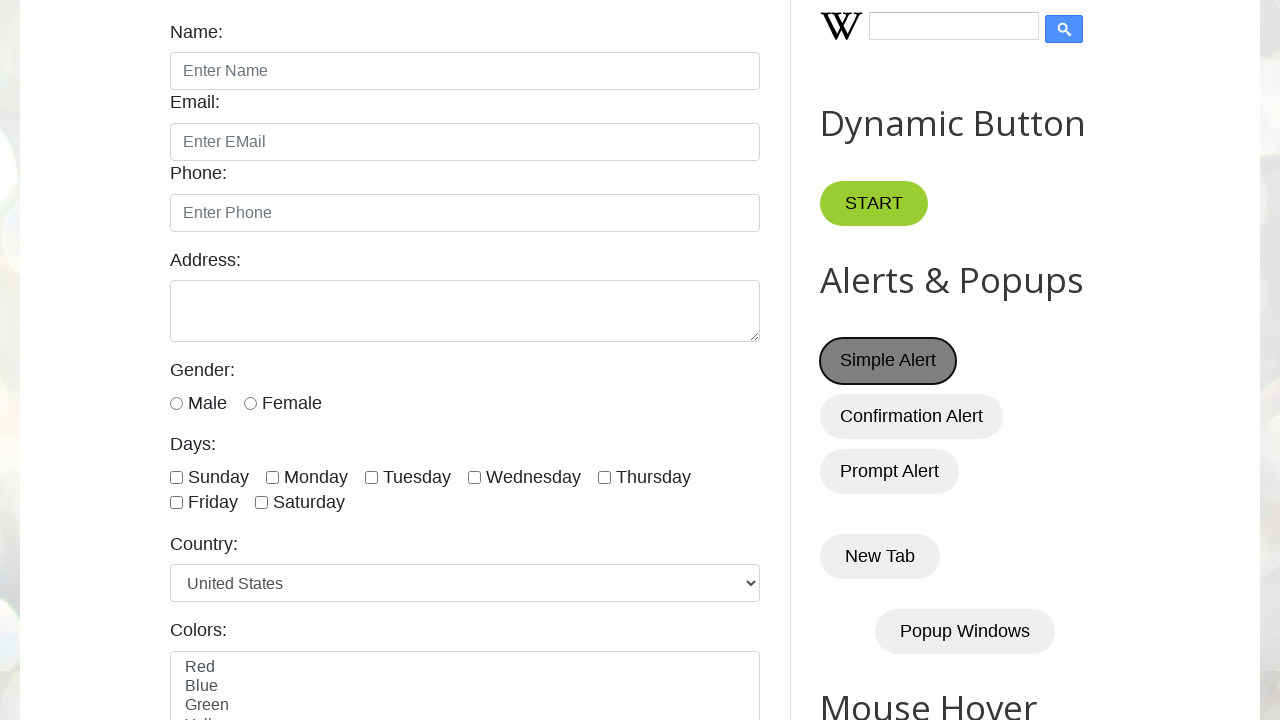